Tests the A/B Testing page by clicking on the A/B Testing link from the homepage and verifying that the expected description text is displayed on the resulting page.

Starting URL: https://the-internet.herokuapp.com/

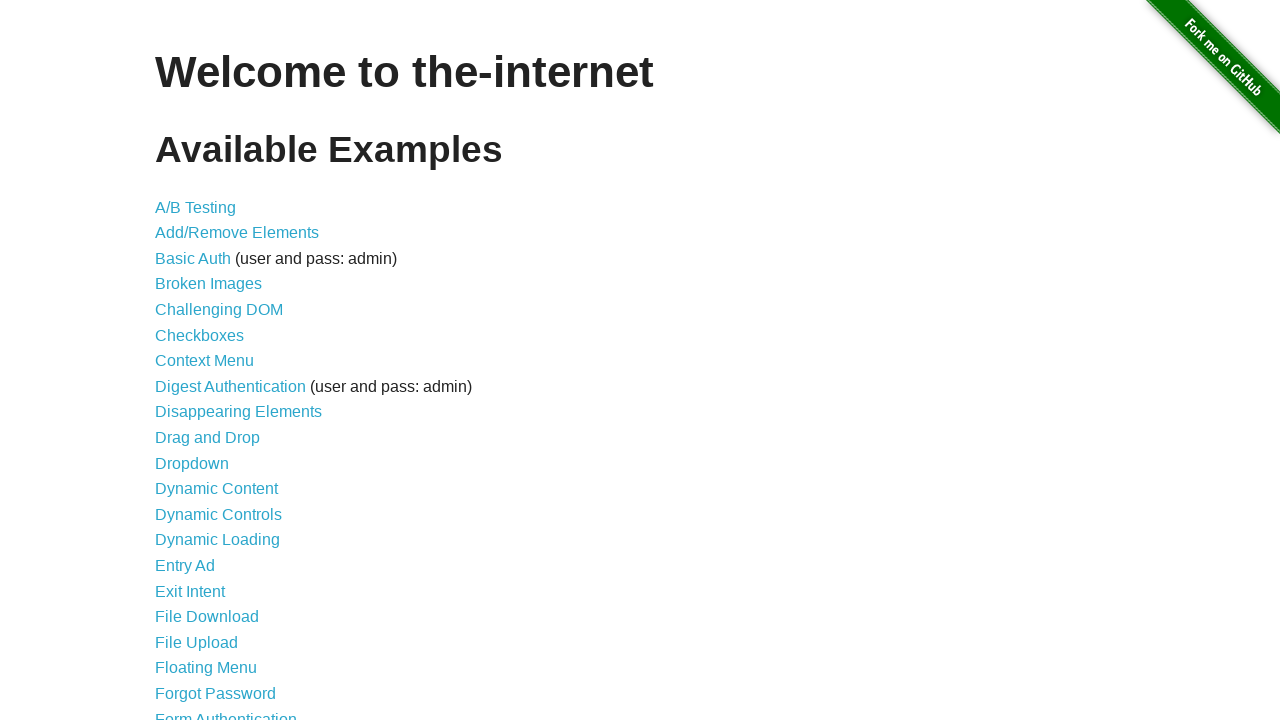

Clicked on the A/B Testing link from homepage at (196, 207) on xpath=//a[contains(text(),'A/B Testing')]
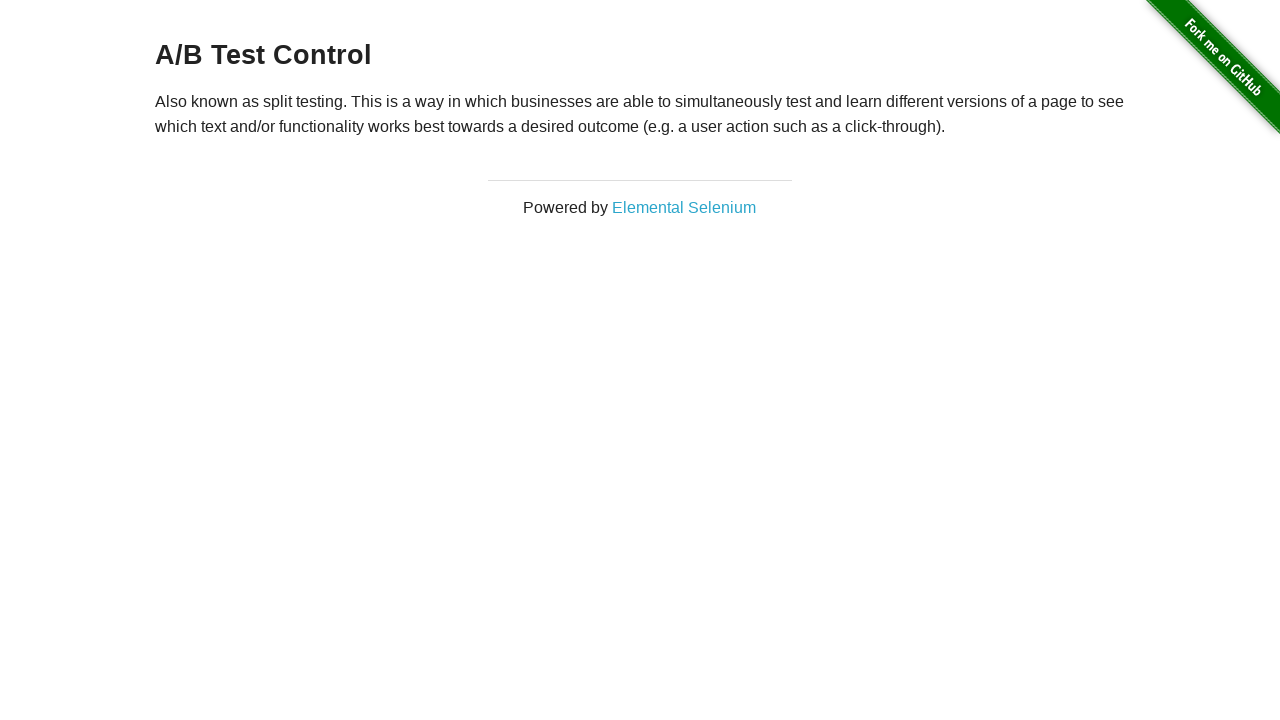

A/B Testing page description text loaded
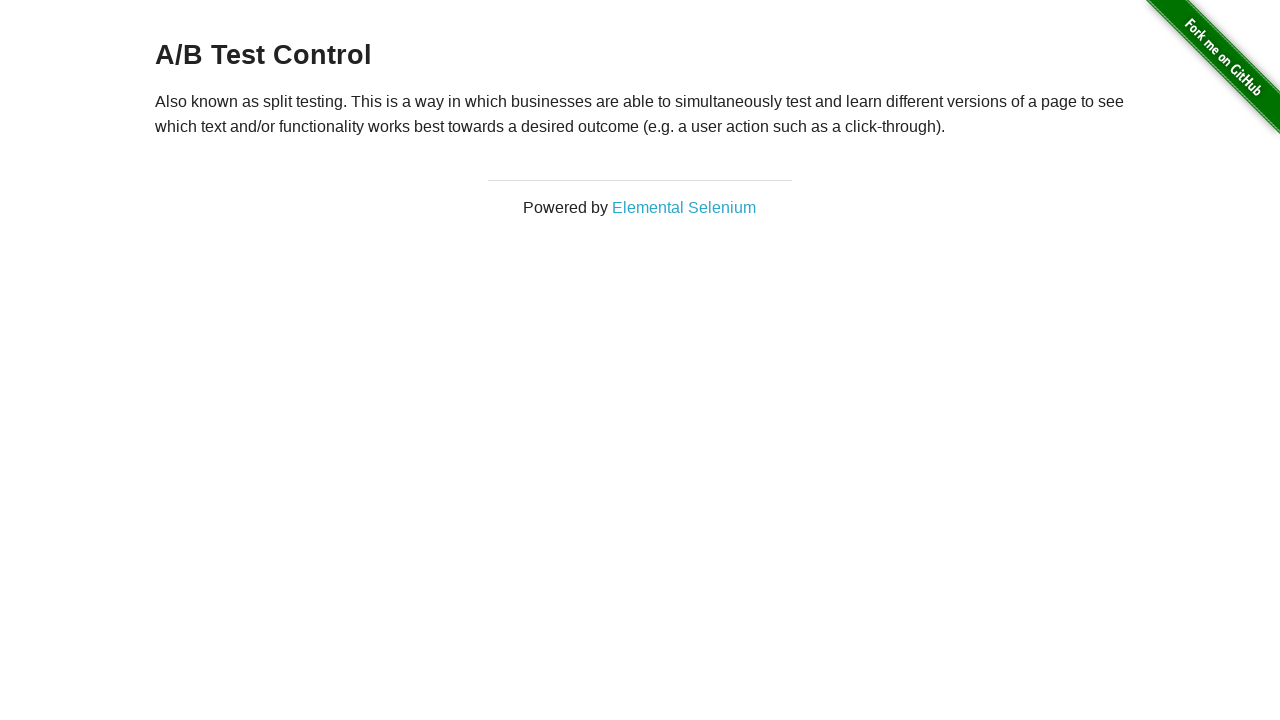

Verified A/B Testing description text is visible
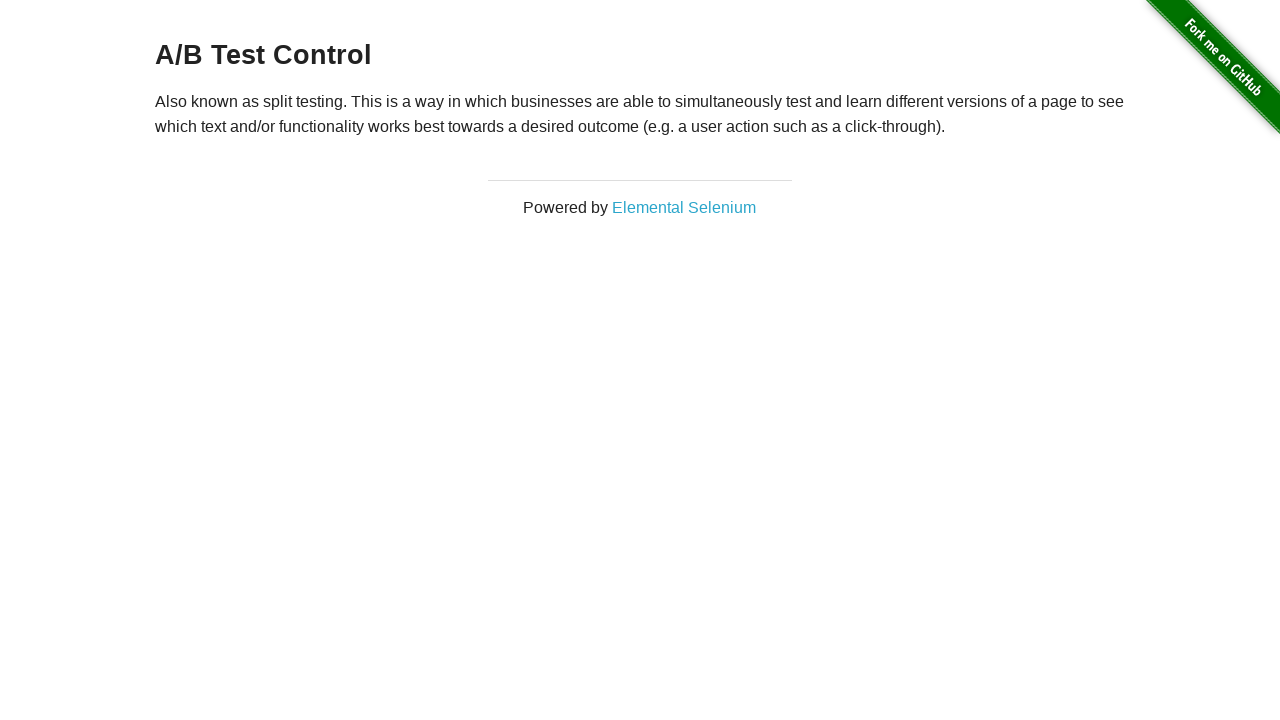

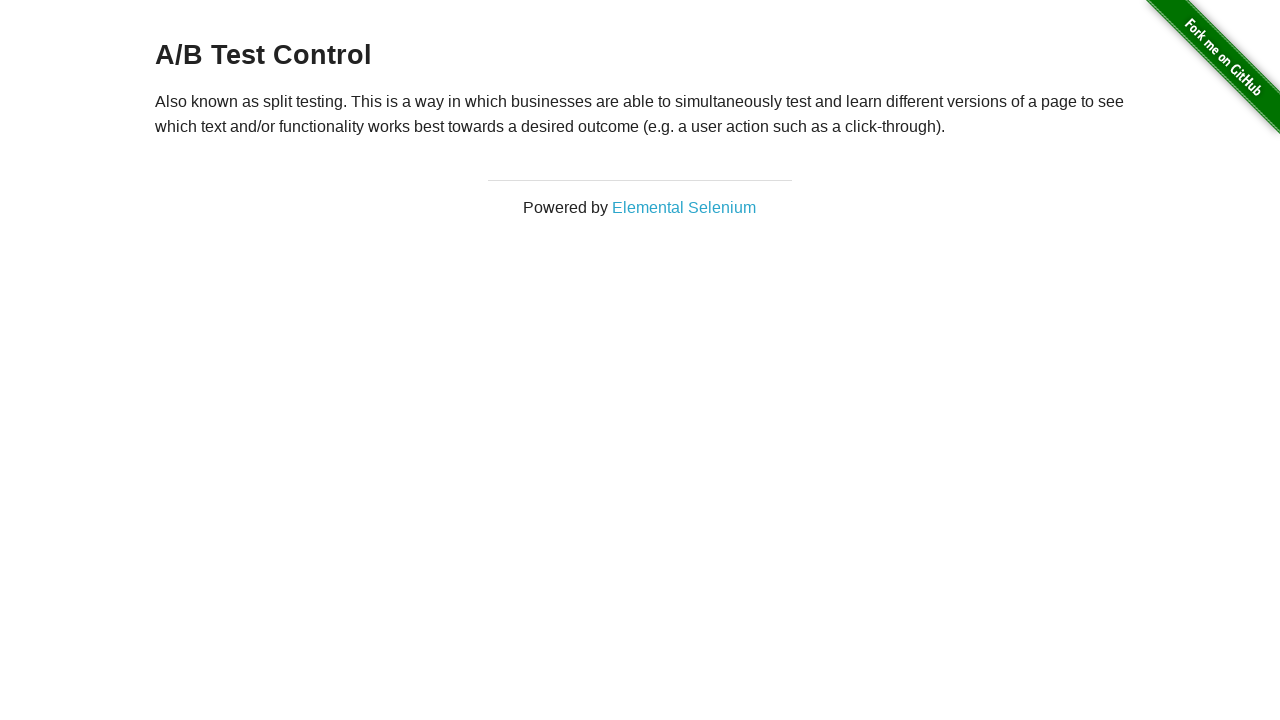